Comprehensive website test that validates homepage loading, navigation elements, search functionality, content sections, responsive design, forms, footer, and error page handling

Starting URL: https://urbansnap.vercel.app/

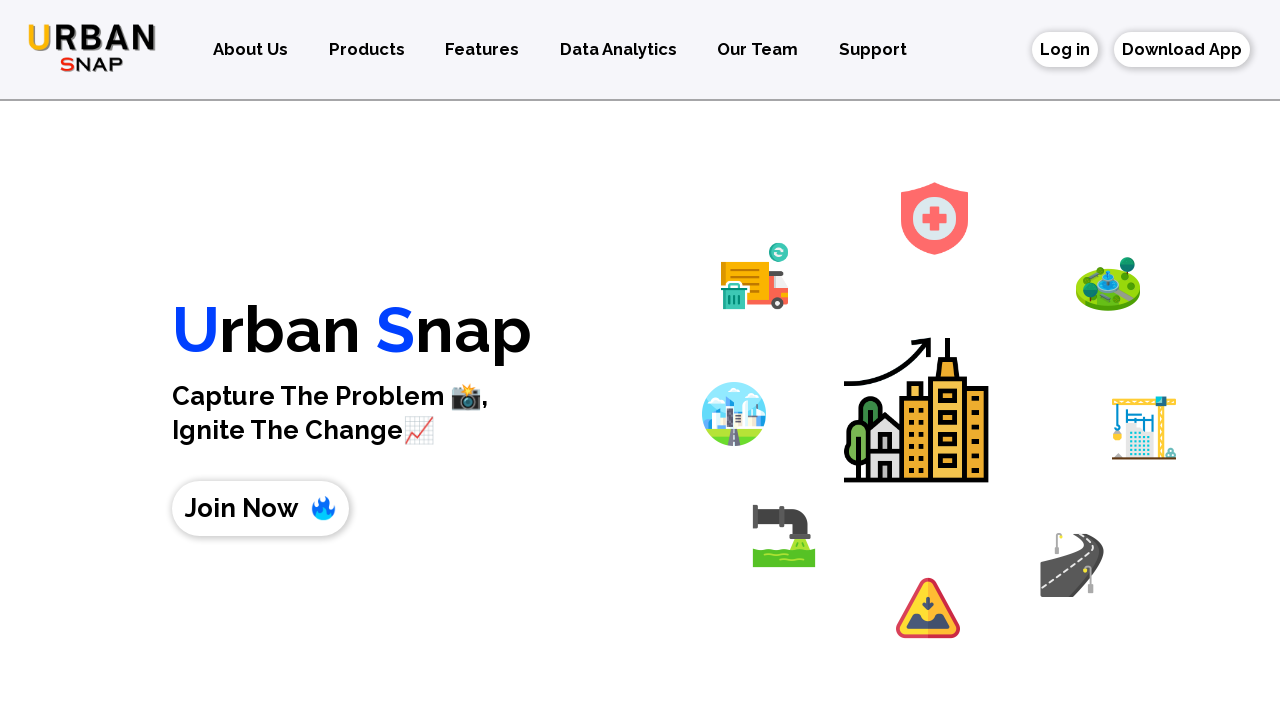

Homepage loaded with networkidle state
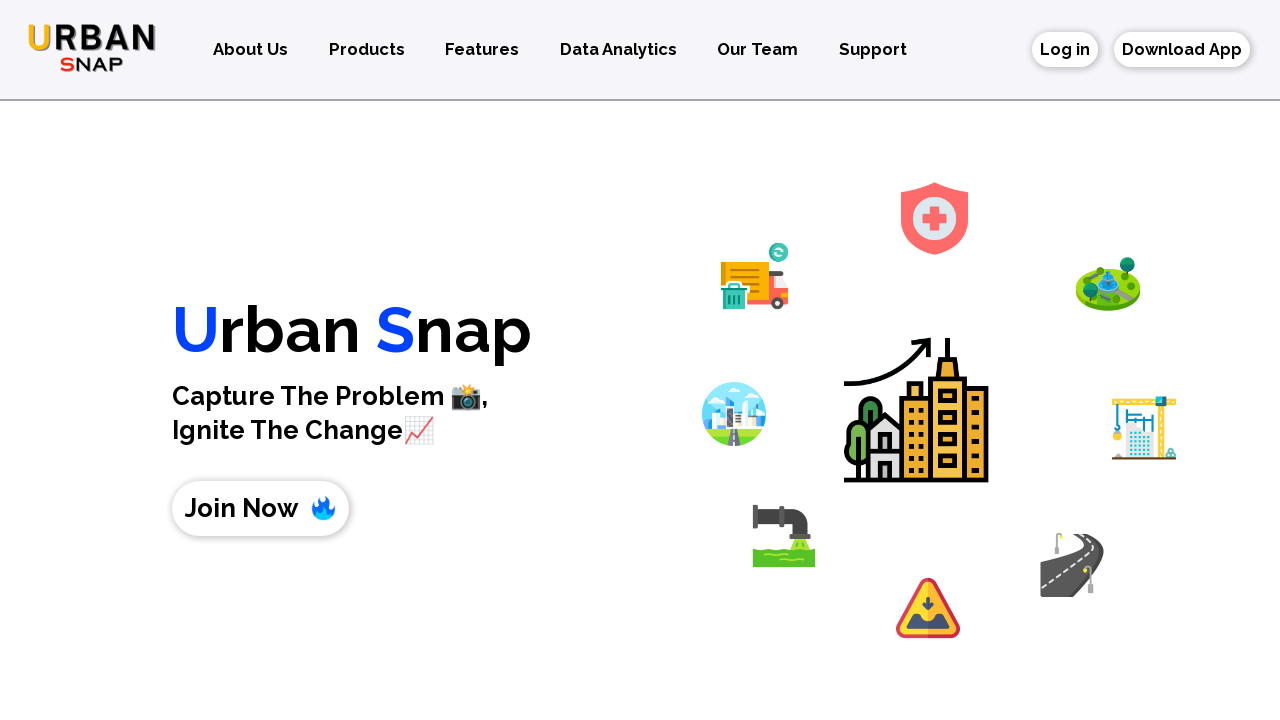

Navigated back to Urban Snap homepage
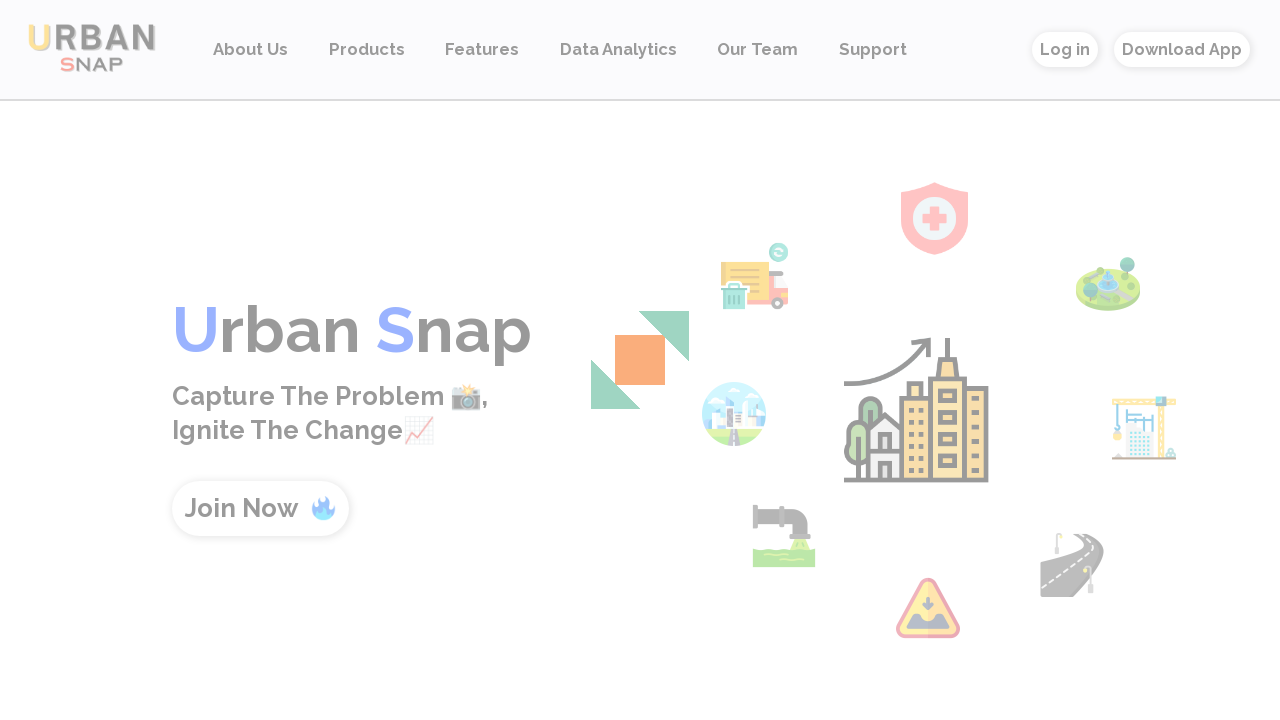

Waited 2 seconds for homepage to fully load
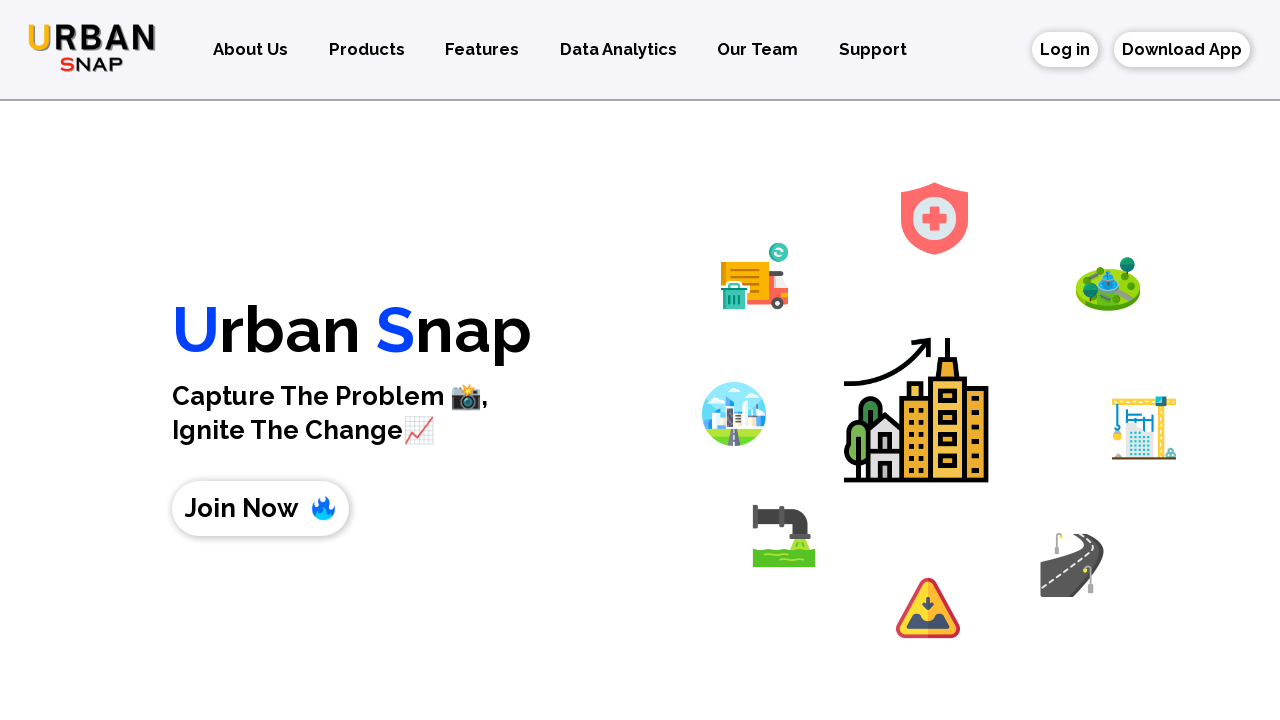

Set viewport to mobile size (375x667)
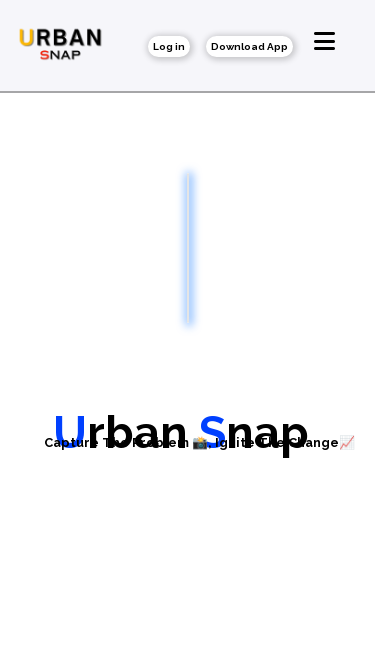

Waited 2 seconds for mobile layout to render
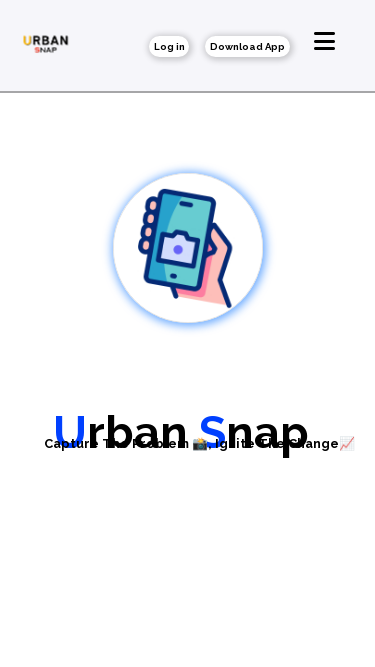

Set viewport to tablet size (768x1024)
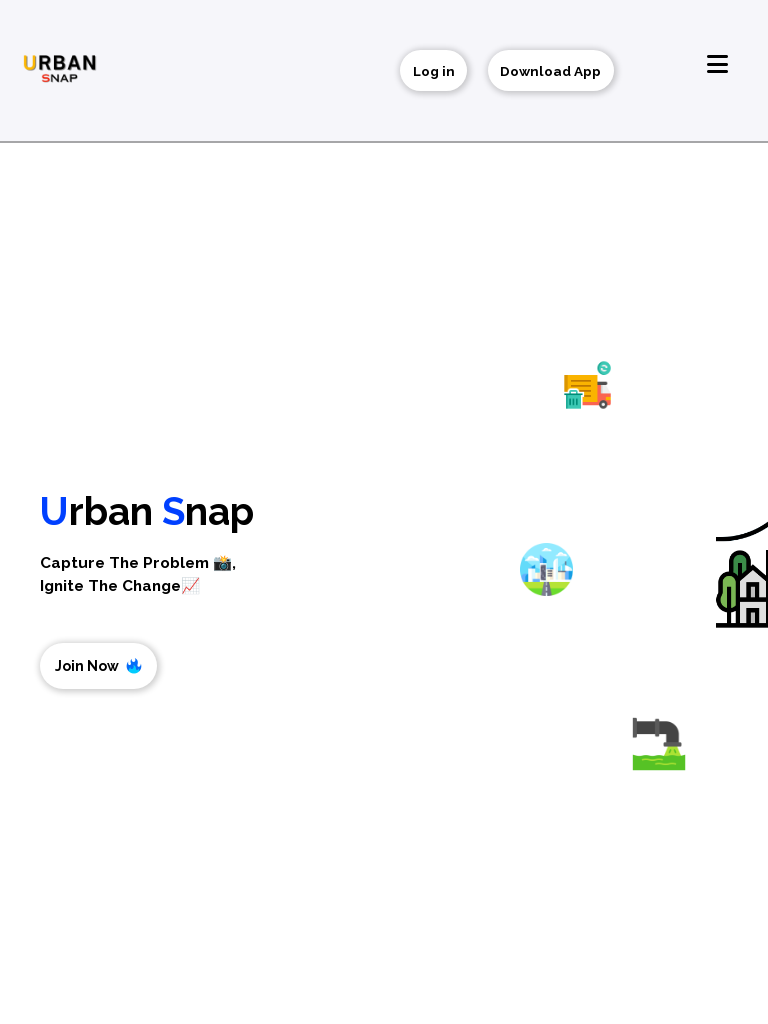

Waited 2 seconds for tablet layout to render
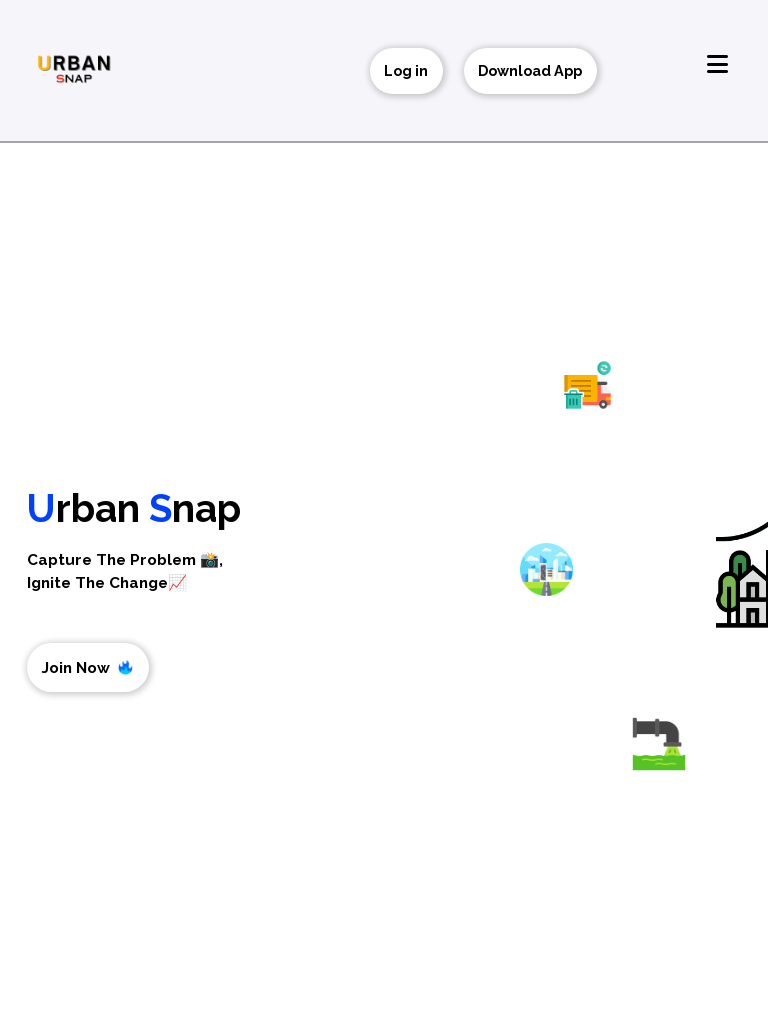

Set viewport to desktop size (1366x768)
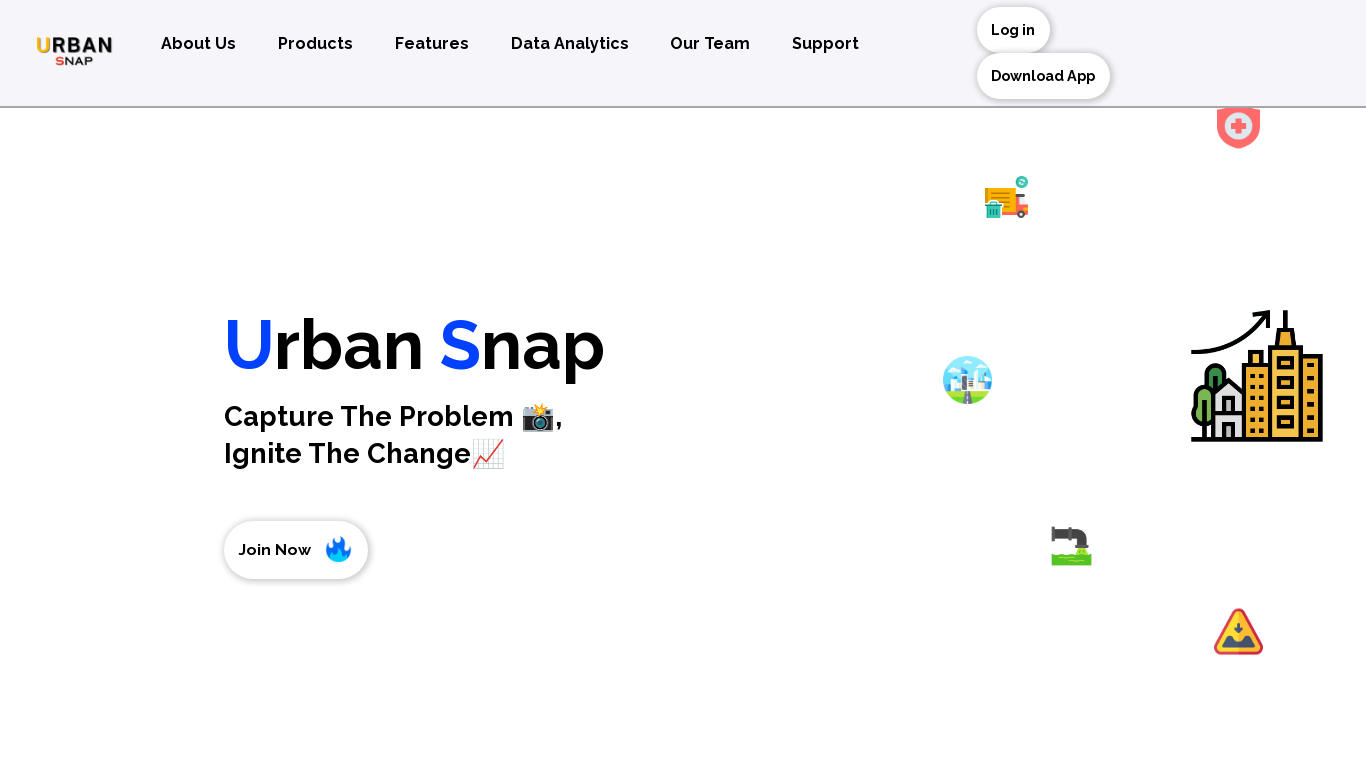

Waited 2 seconds for desktop layout to render
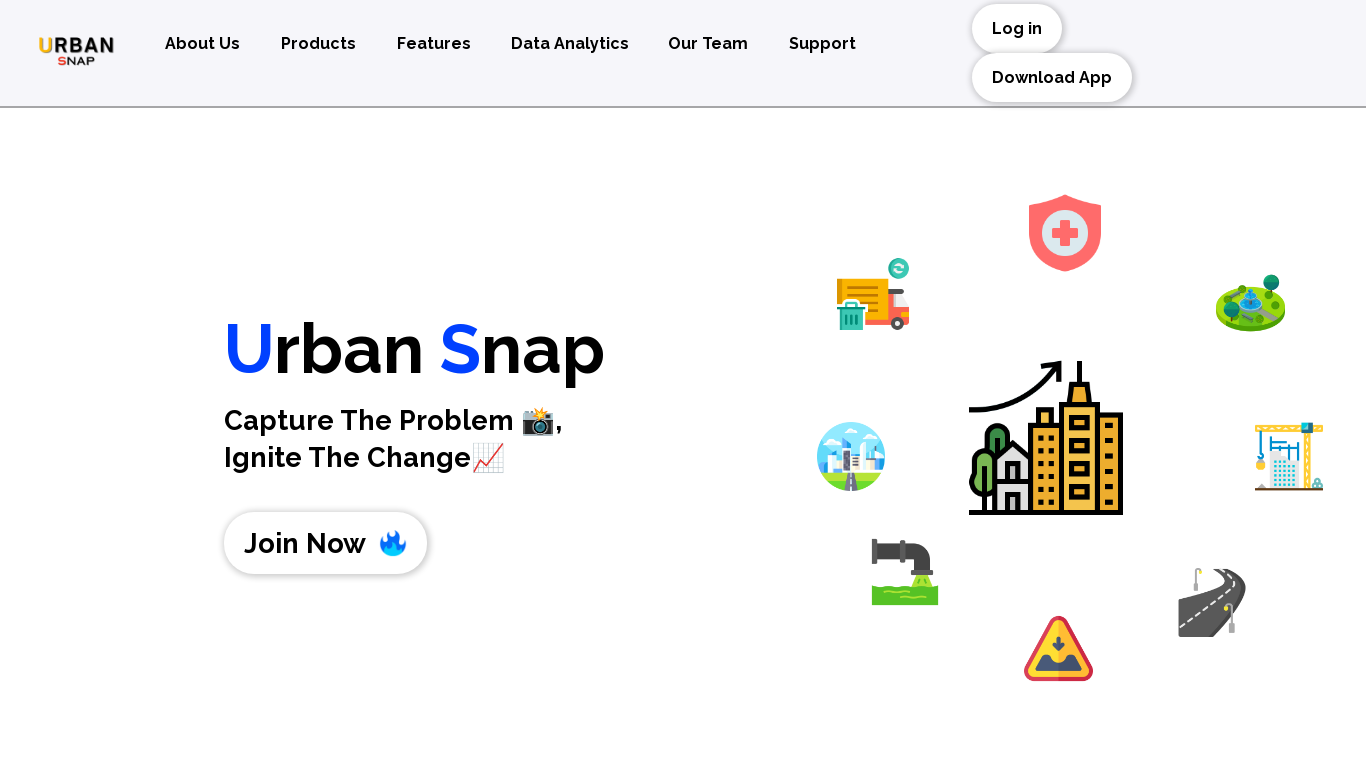

No form found on homepage, searching for contact page link
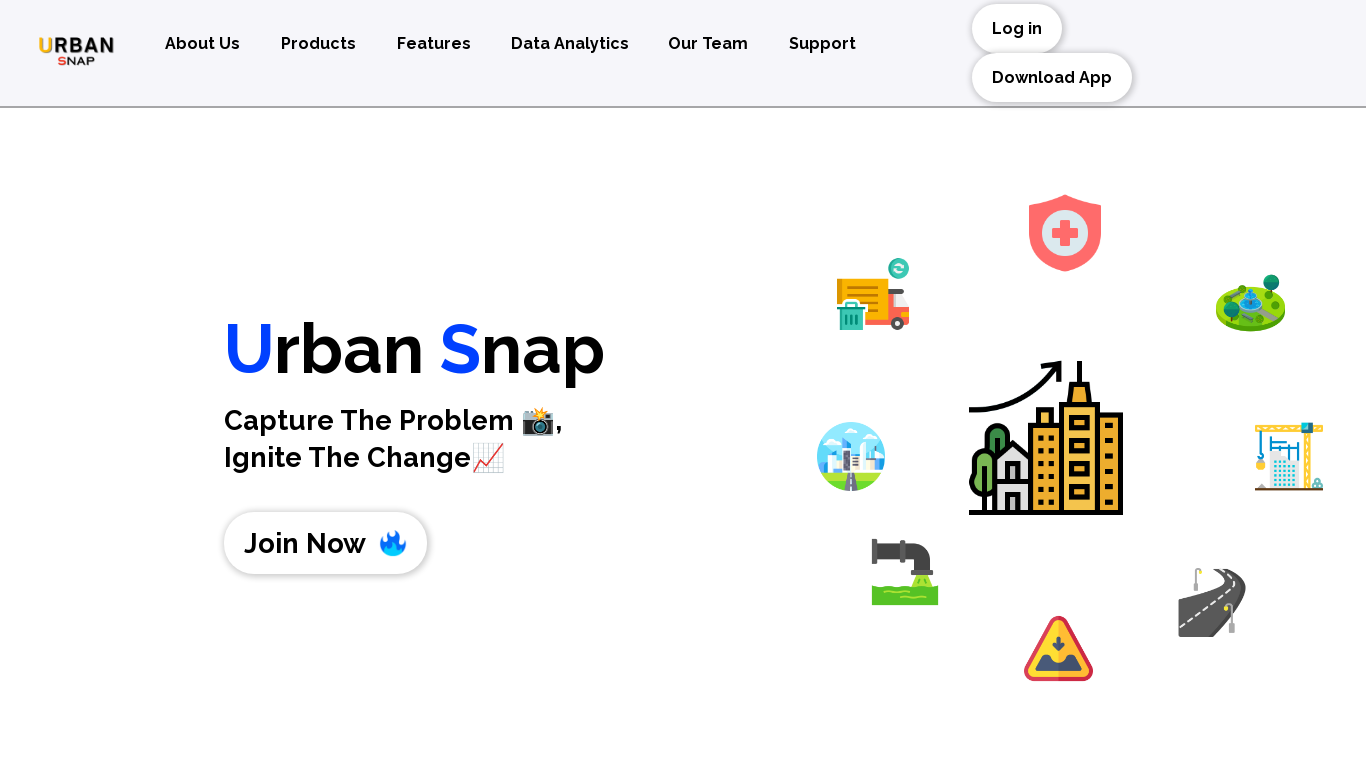

Navigated back to homepage for footer testing
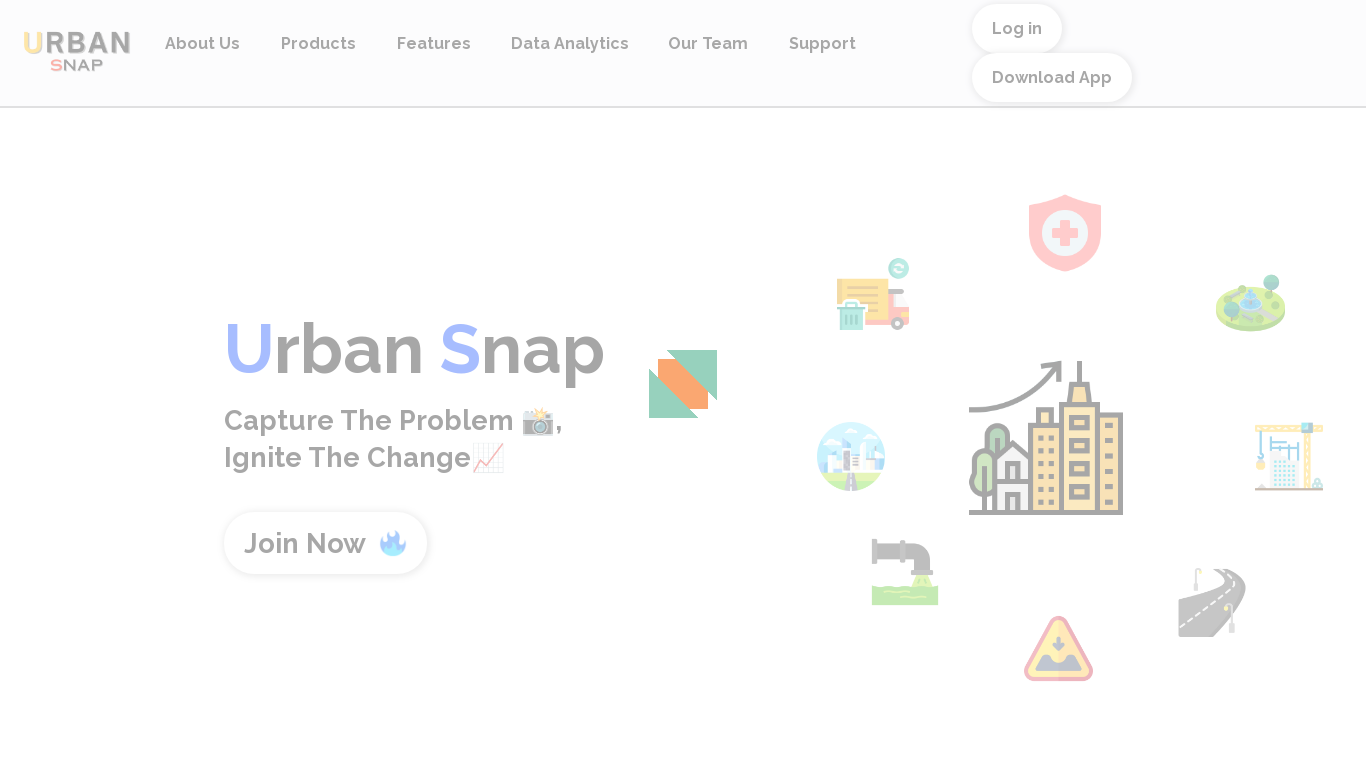

Navigated to non-existent page to test error handling
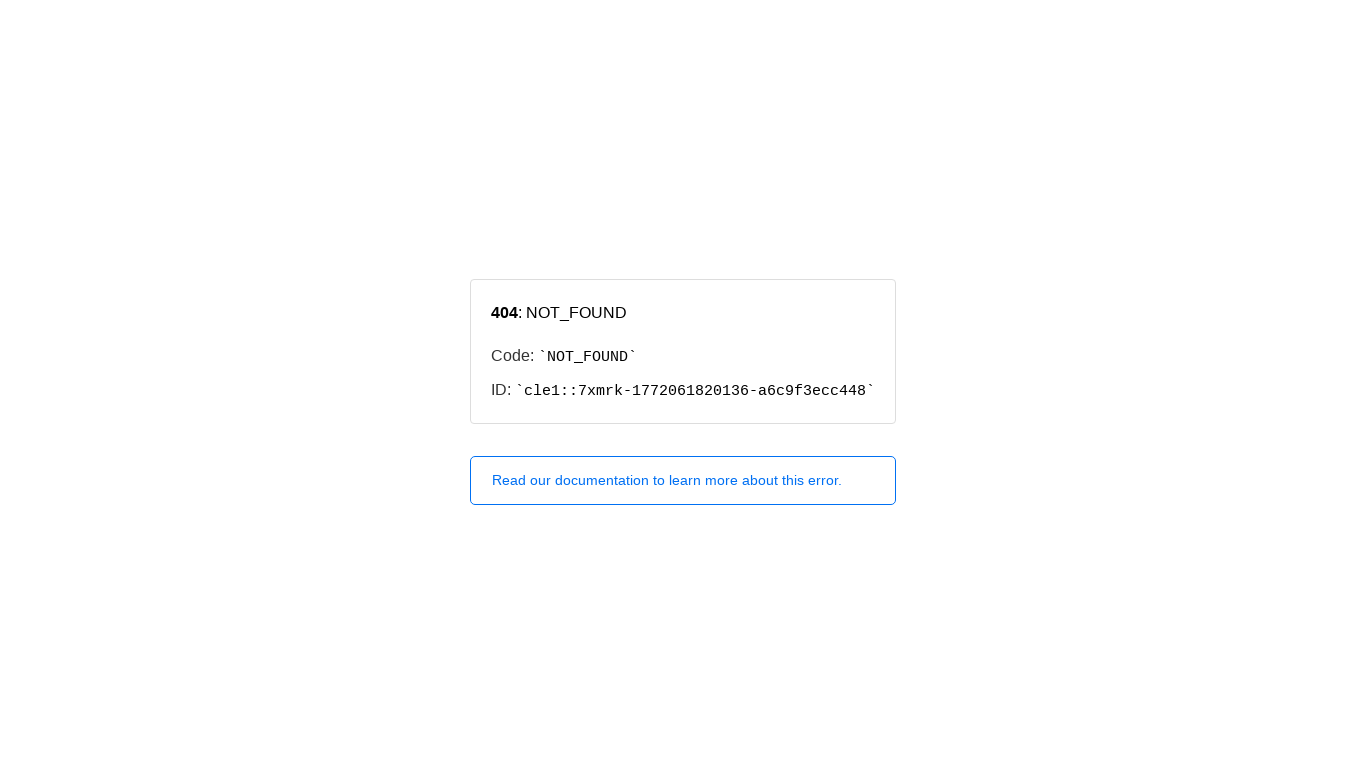

Waited 2 seconds for error page to load
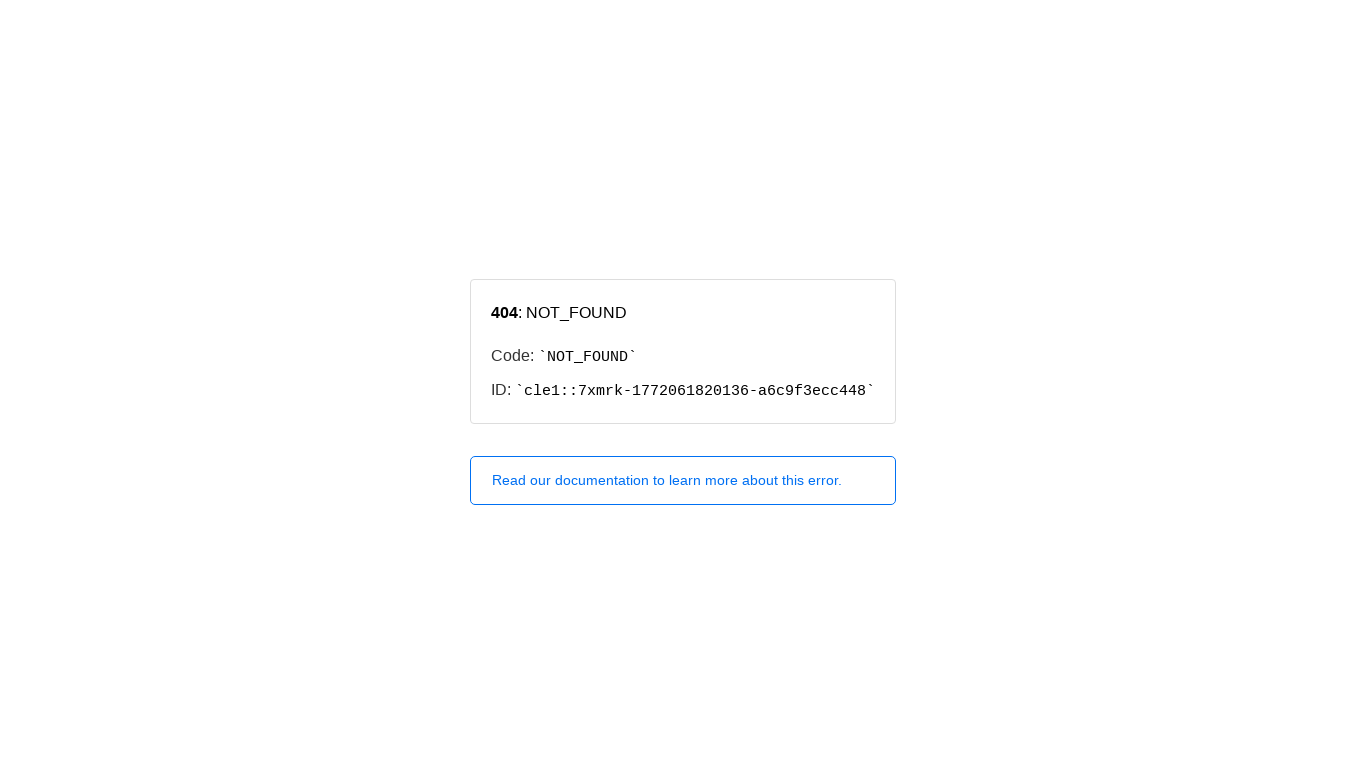

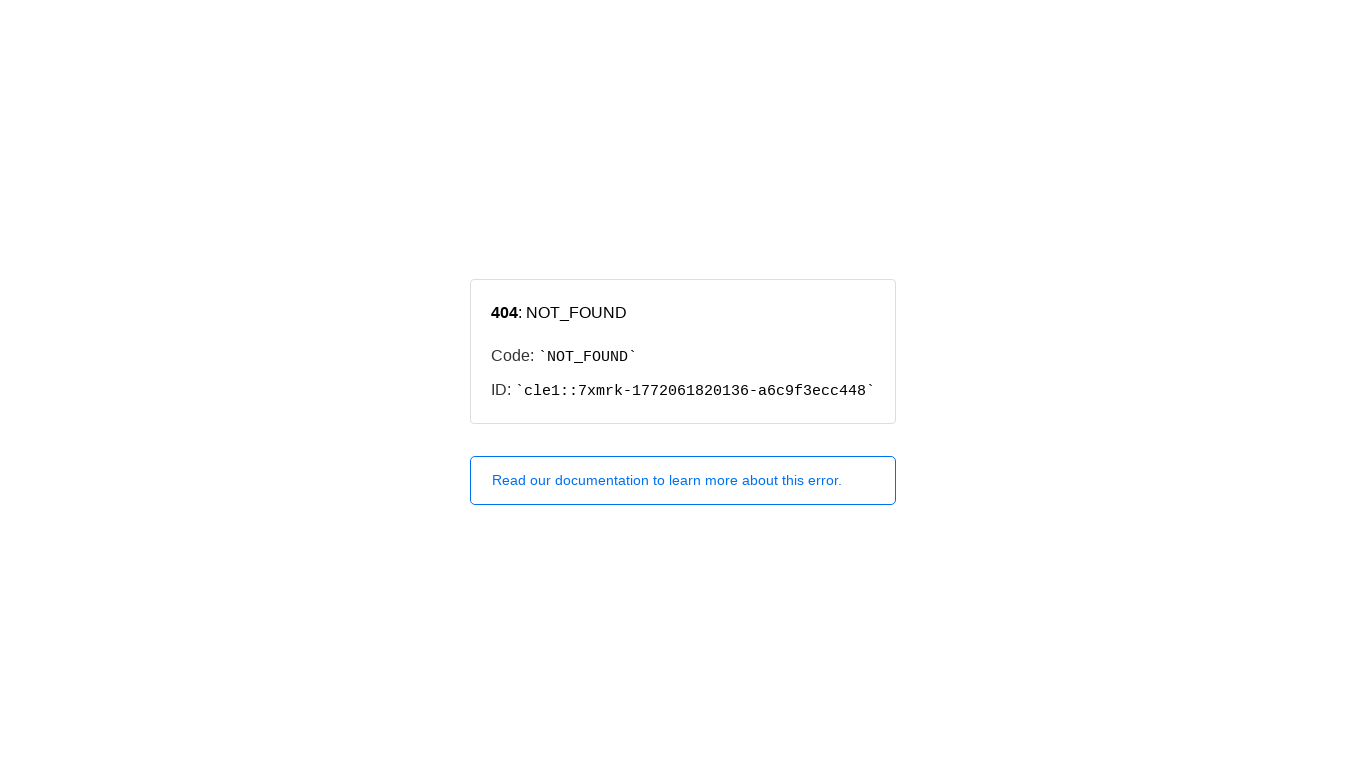